Tests JavaScript prompt alert functionality on W3Schools by clicking a "Try it" button inside an iframe, entering a name in the prompt dialog, accepting it, and verifying the entered value is displayed on the page.

Starting URL: https://www.w3schools.com/js/tryit.asp?filename=tryjs_prompt

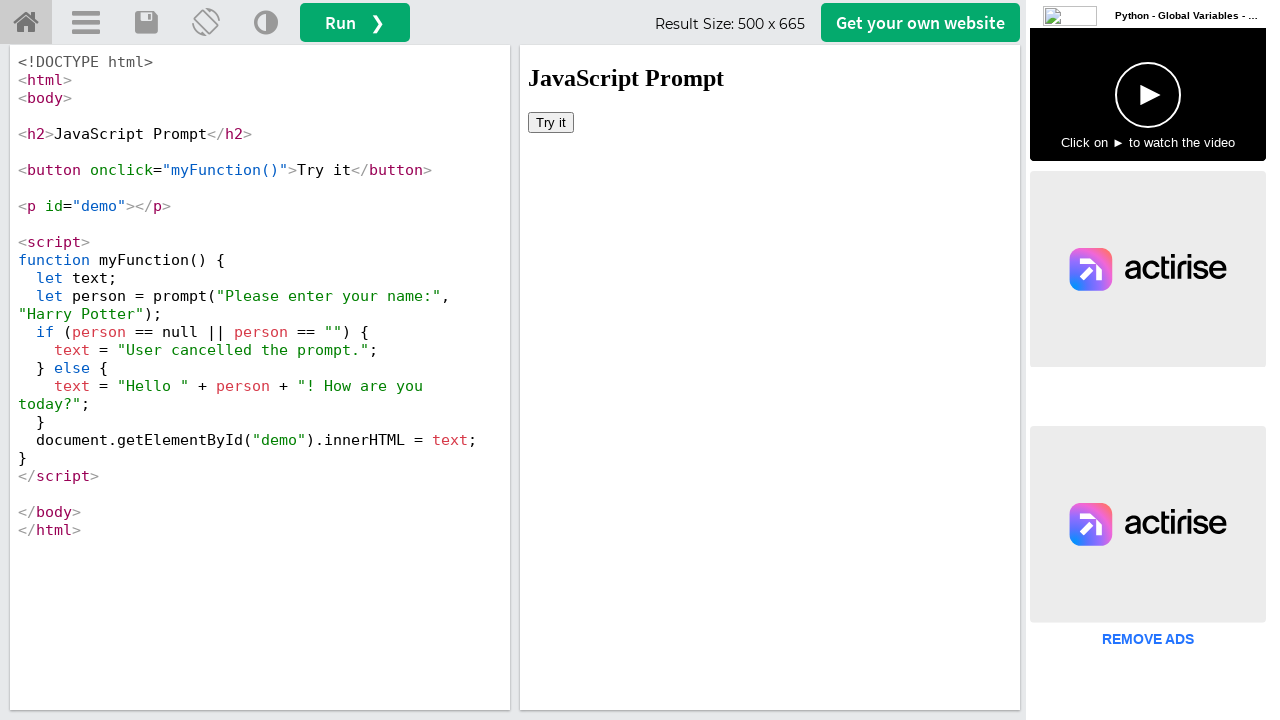

Located iframe with ID 'iframeResult'
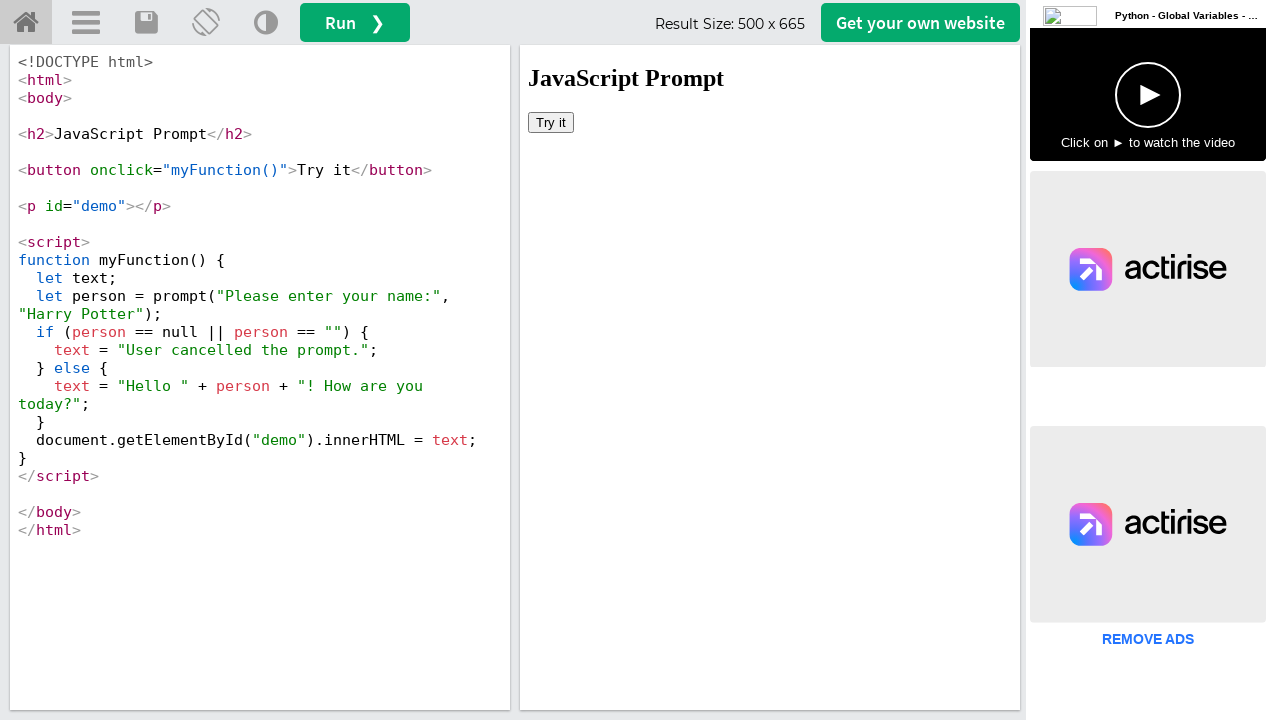

Set up dialog handler to accept prompt with text 'Nithish'
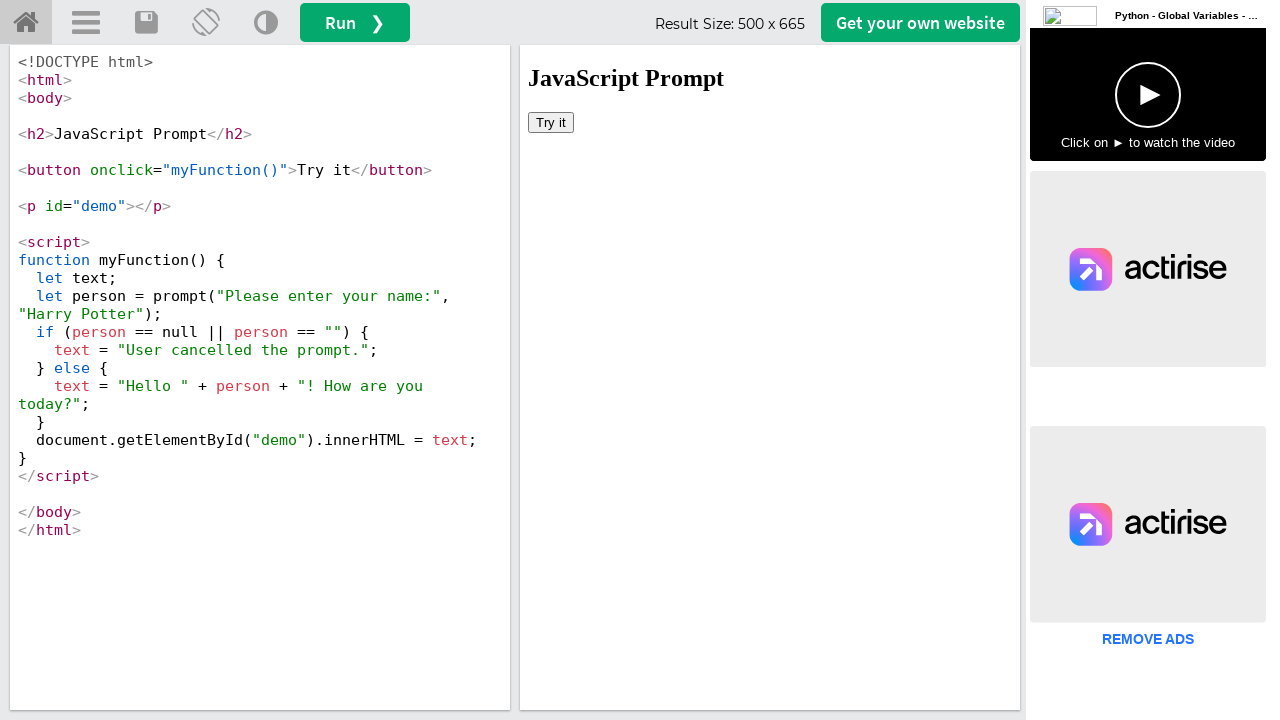

Clicked 'Try it' button inside iframe to trigger prompt alert at (551, 122) on #iframeResult >> internal:control=enter-frame >> xpath=//button[text()='Try it']
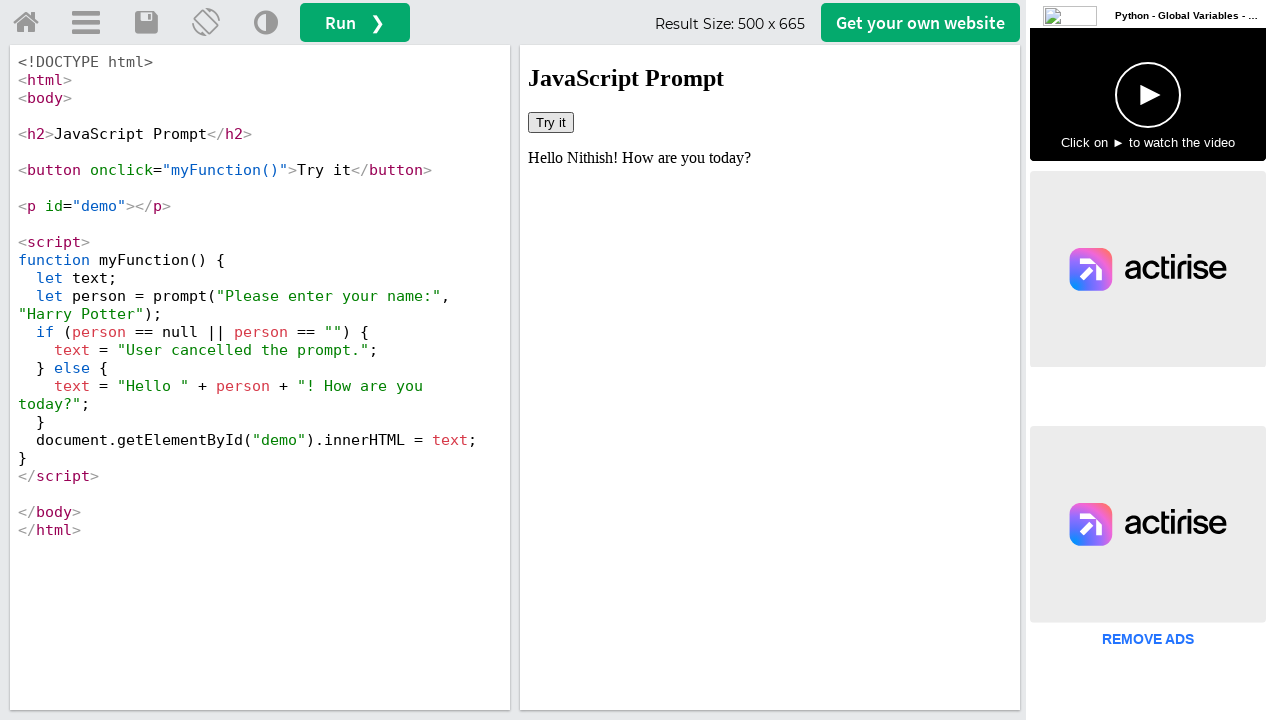

Waited 1000ms for prompt result to be displayed
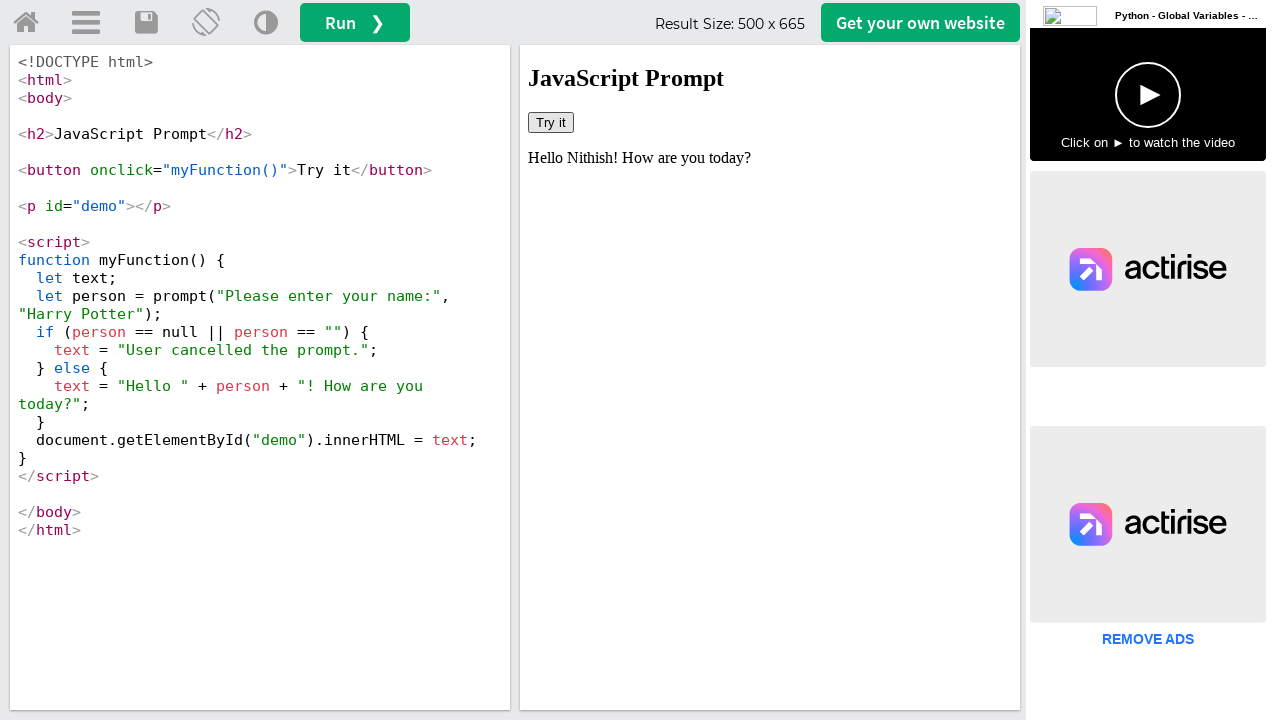

Retrieved text content from demo element to verify entered name 'Nithish'
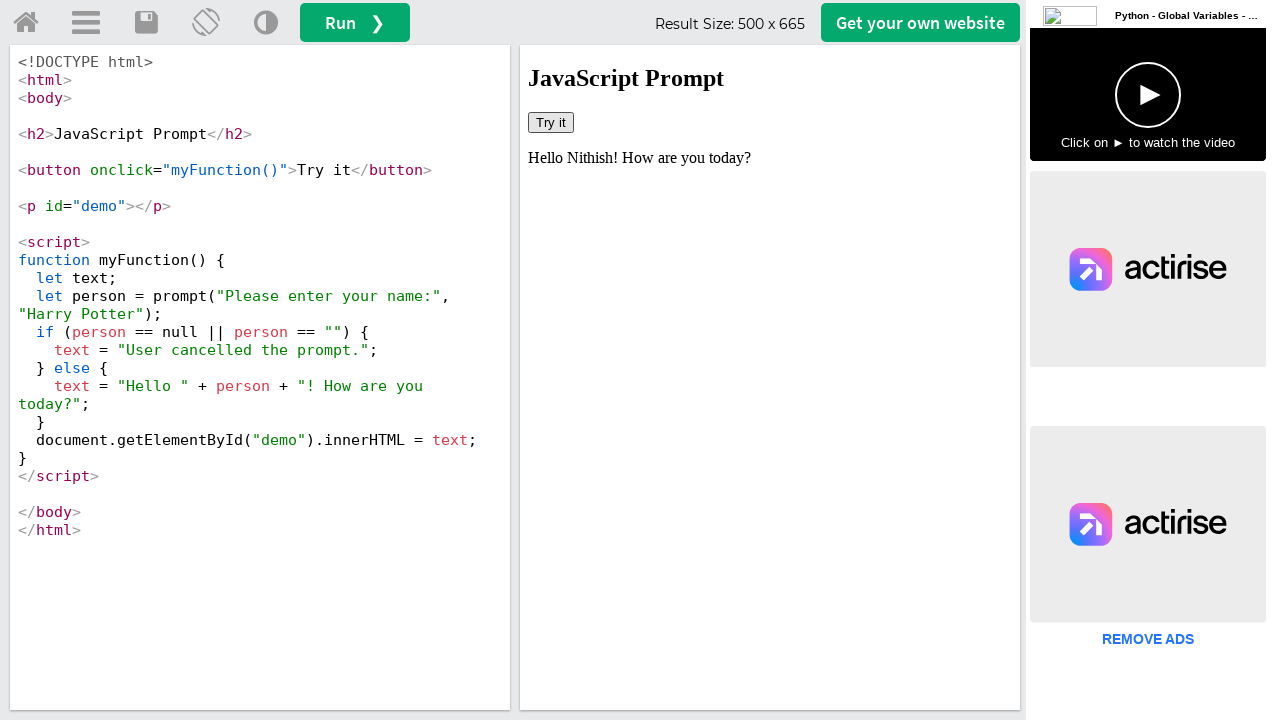

Clicked Run button in main content area at (355, 22) on xpath=//button[contains(text(),'Run')]
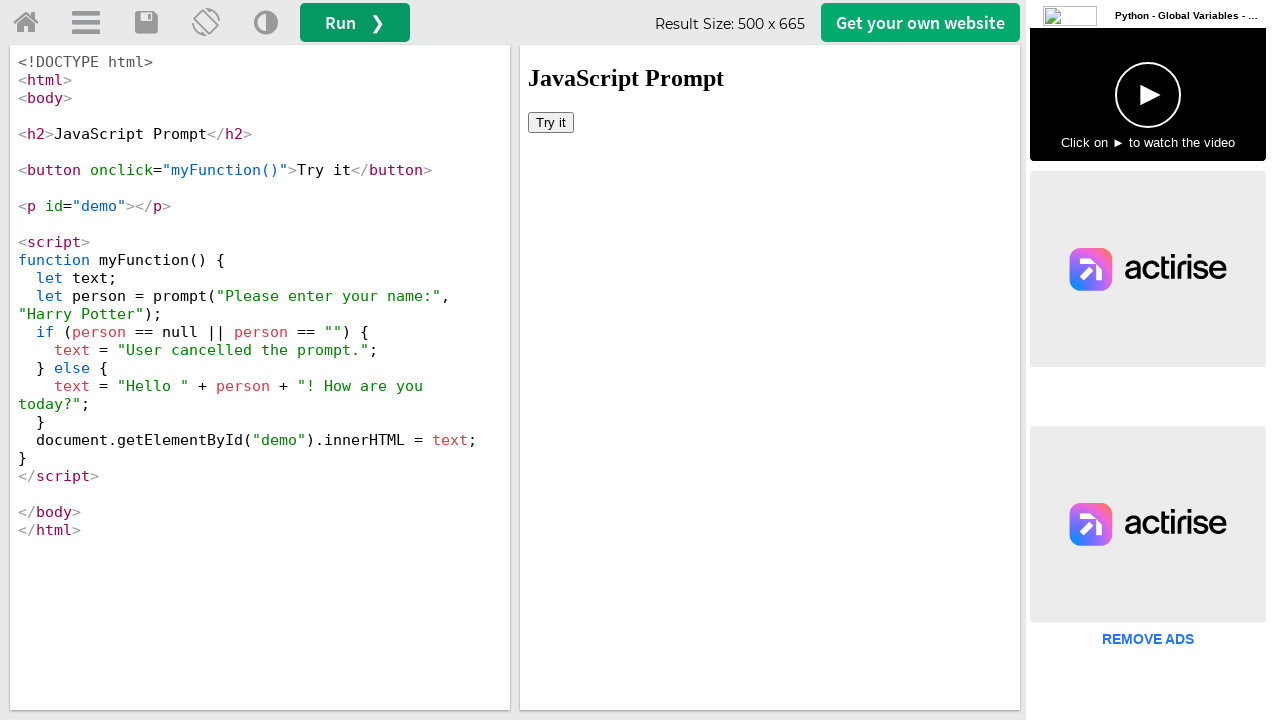

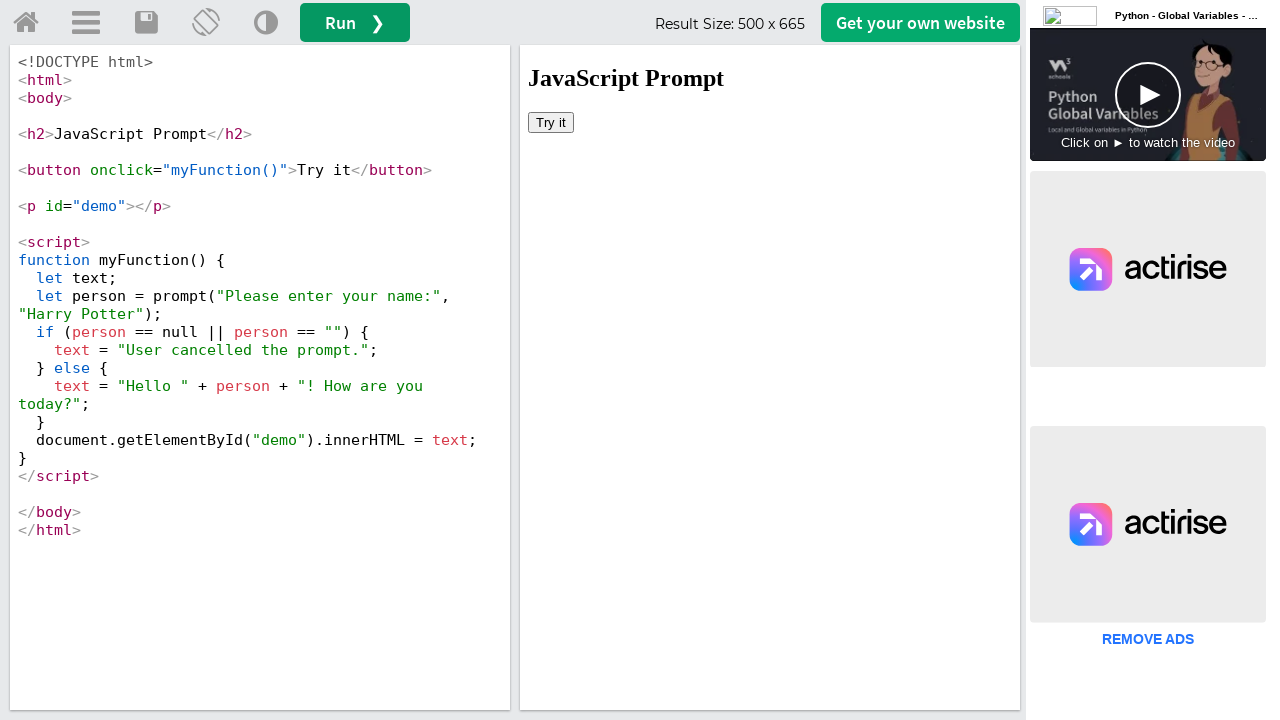